Tests slider functionality by dragging the slider handle and verifying that the displayed value updates correctly

Starting URL: https://demoqa.com/slider

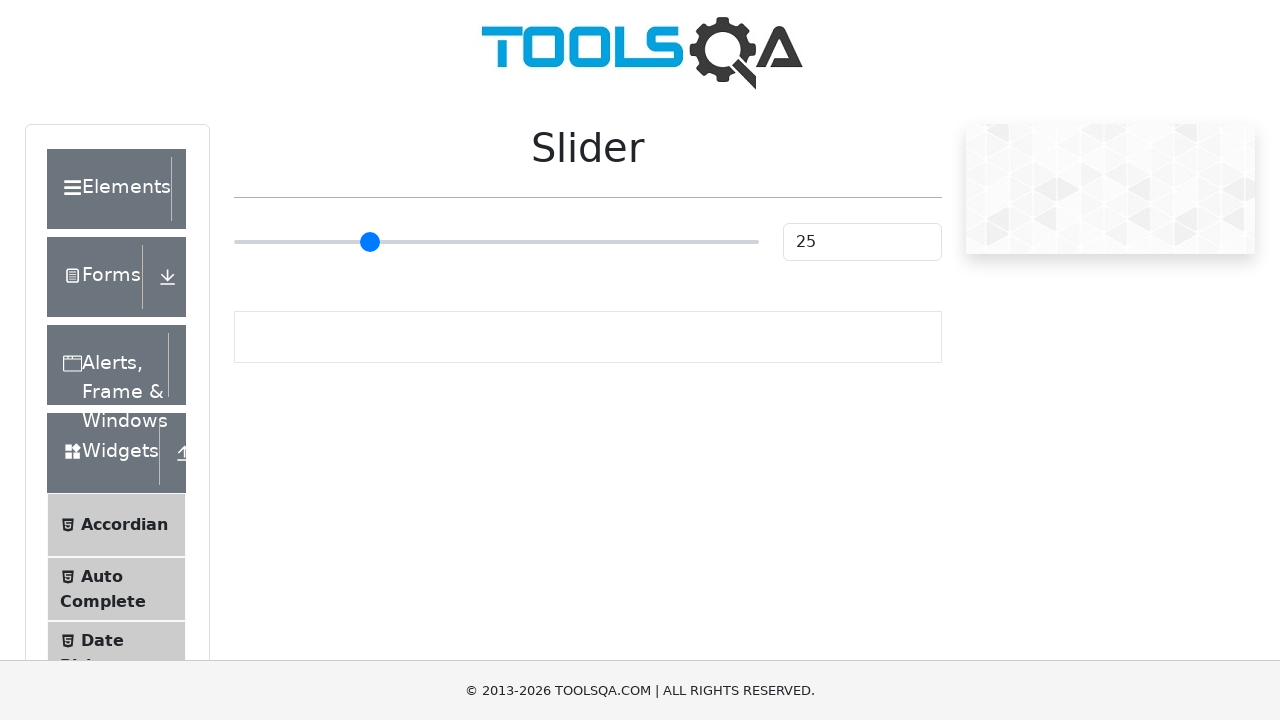

Located slider element
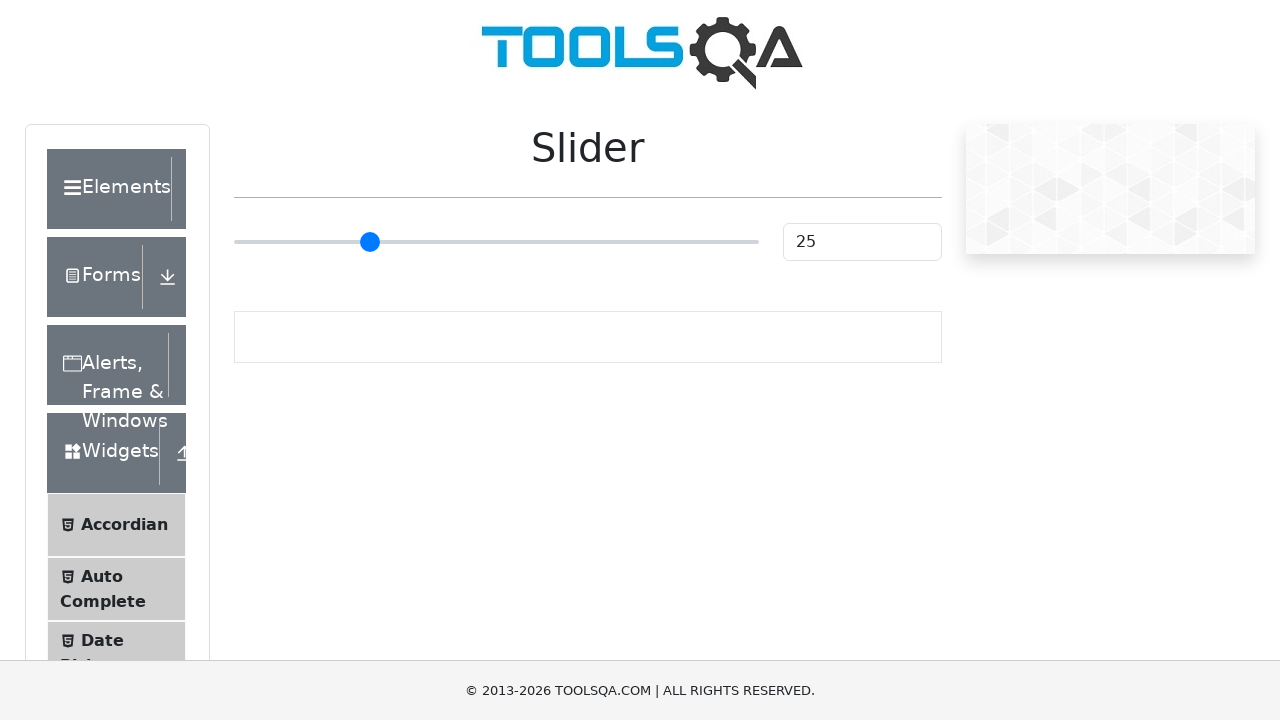

Retrieved slider bounding box
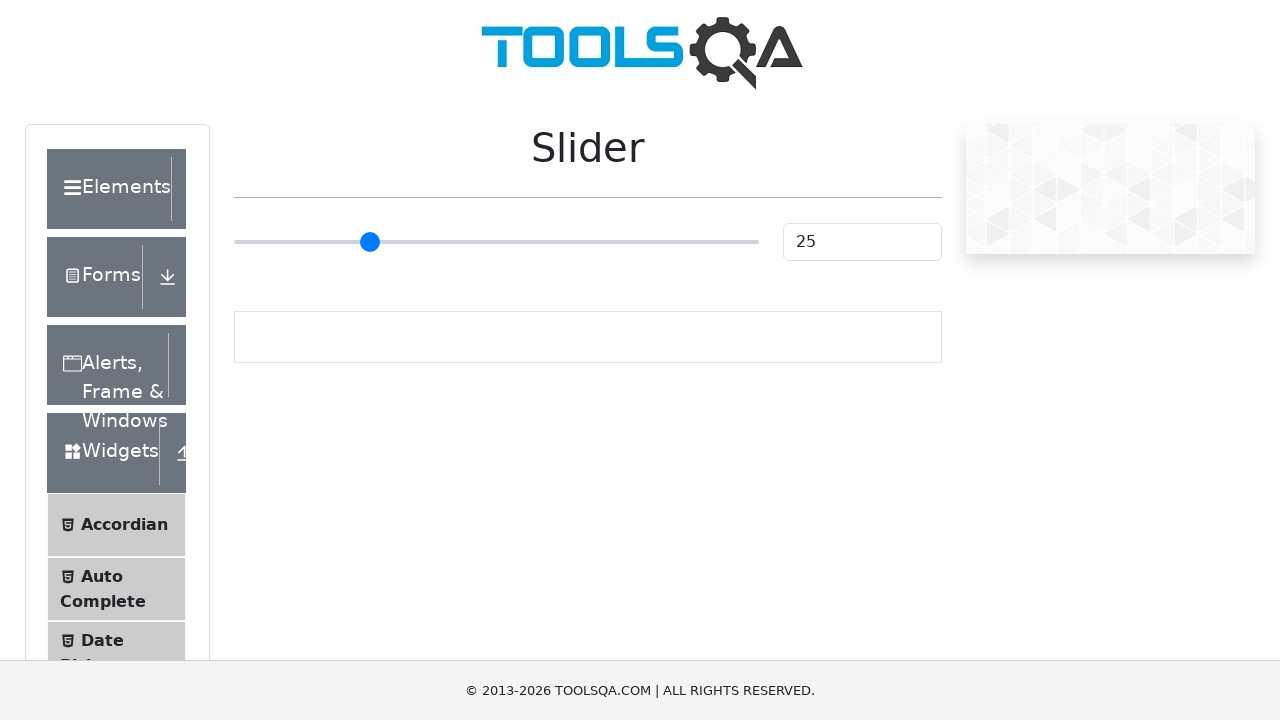

Moved mouse to slider handle center at (496, 242)
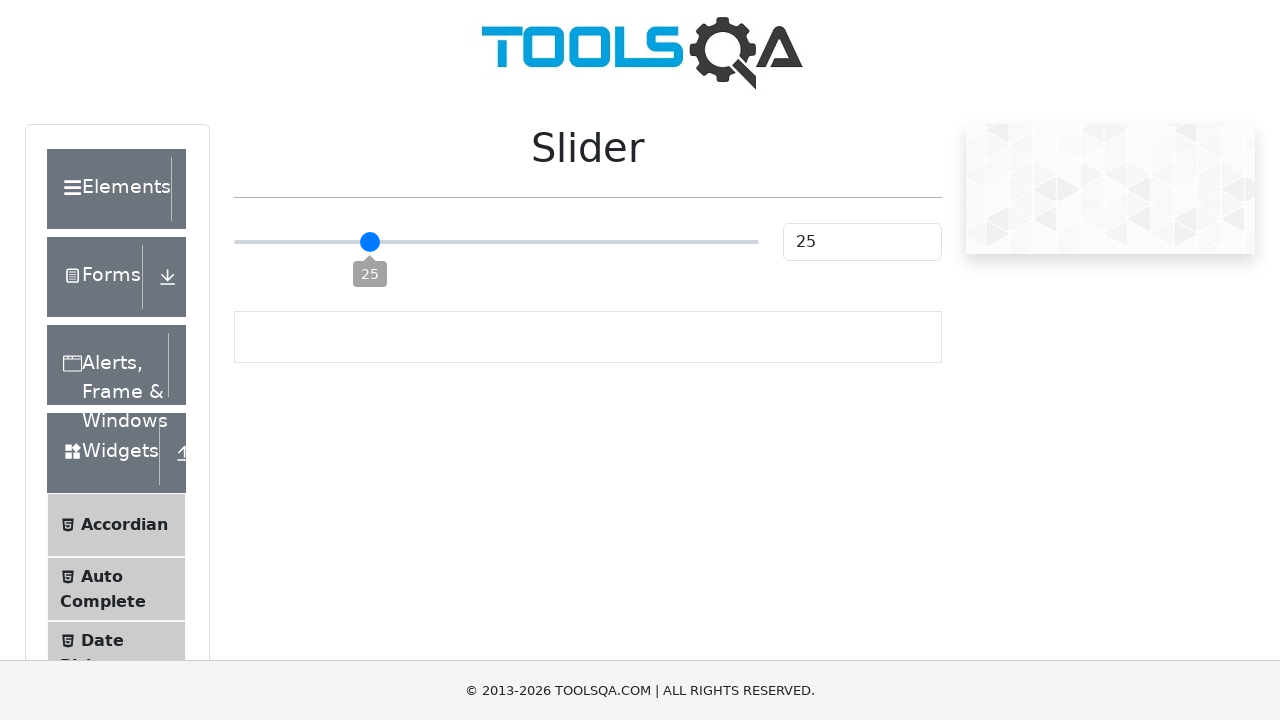

Pressed mouse button down on slider at (496, 242)
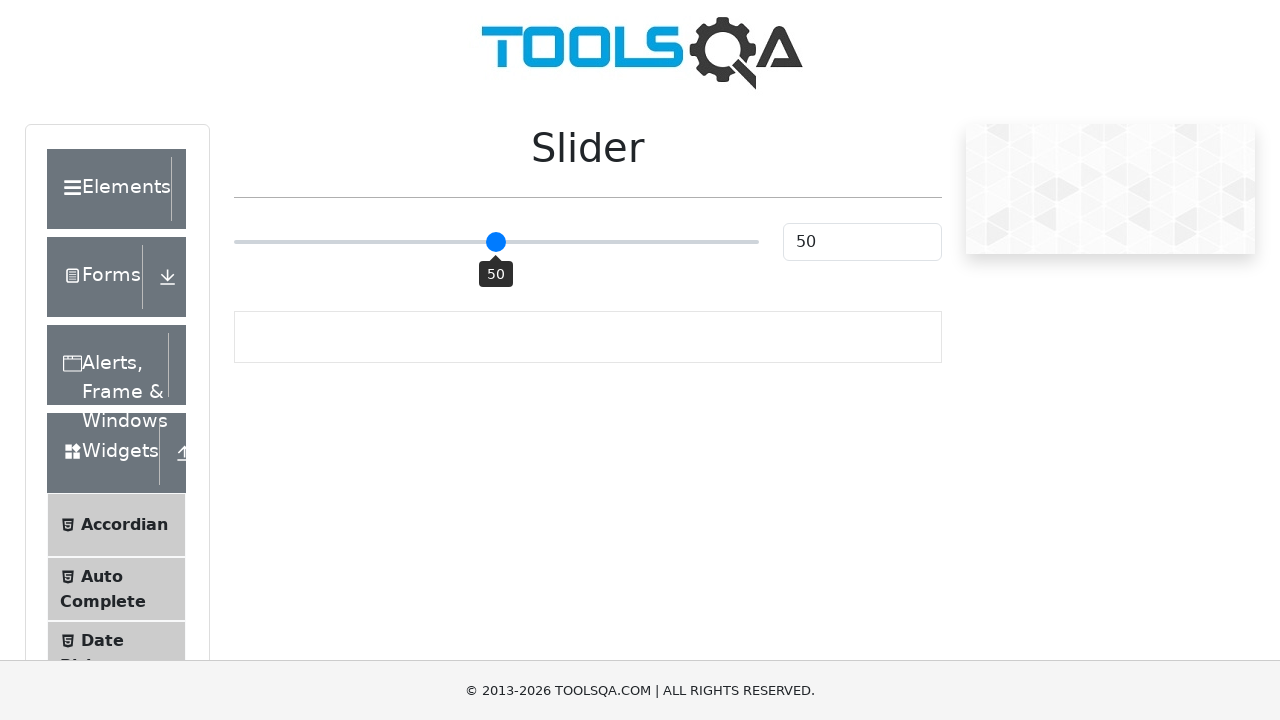

Dragged slider handle 20 pixels to the right at (516, 242)
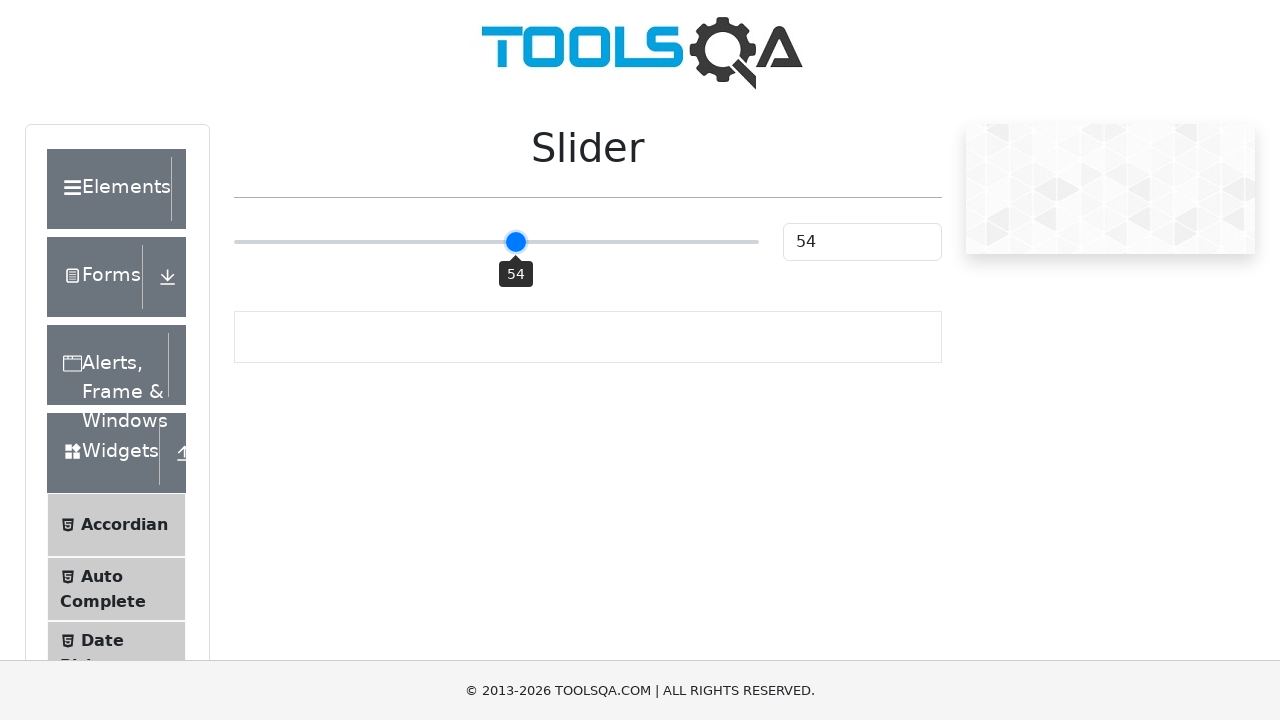

Released mouse button on slider at (516, 242)
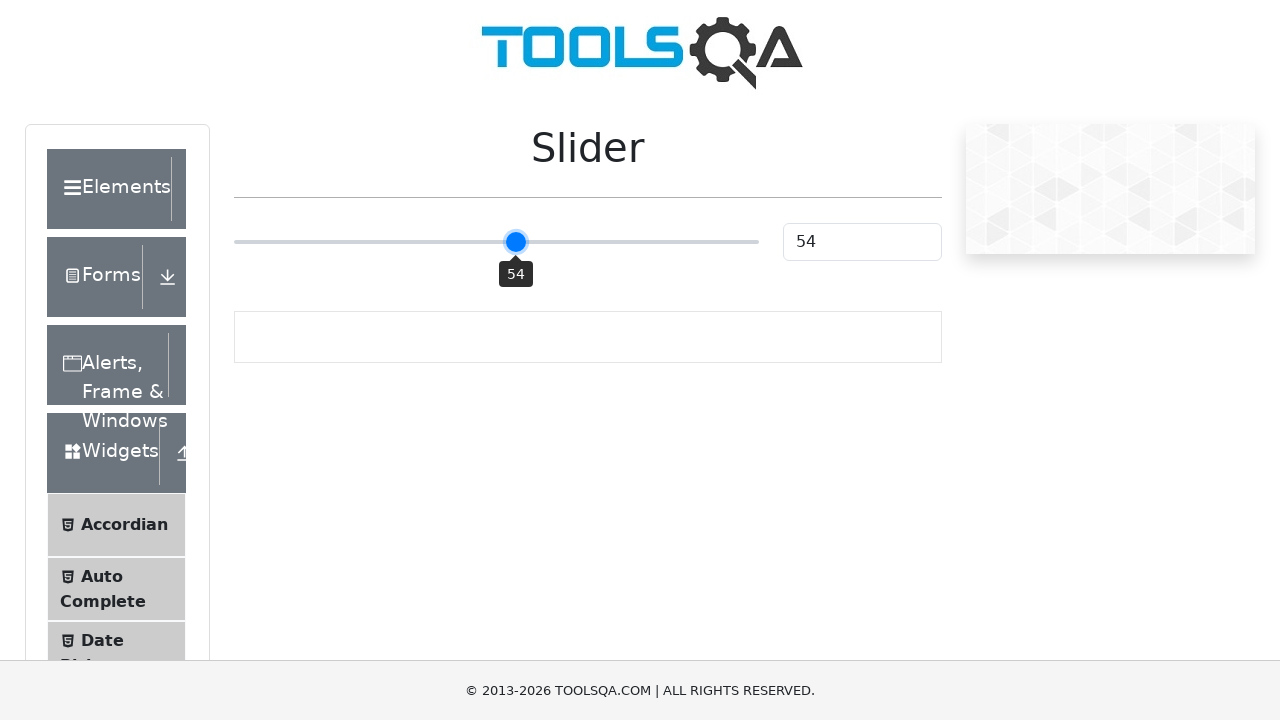

Retrieved tooltip value: 54
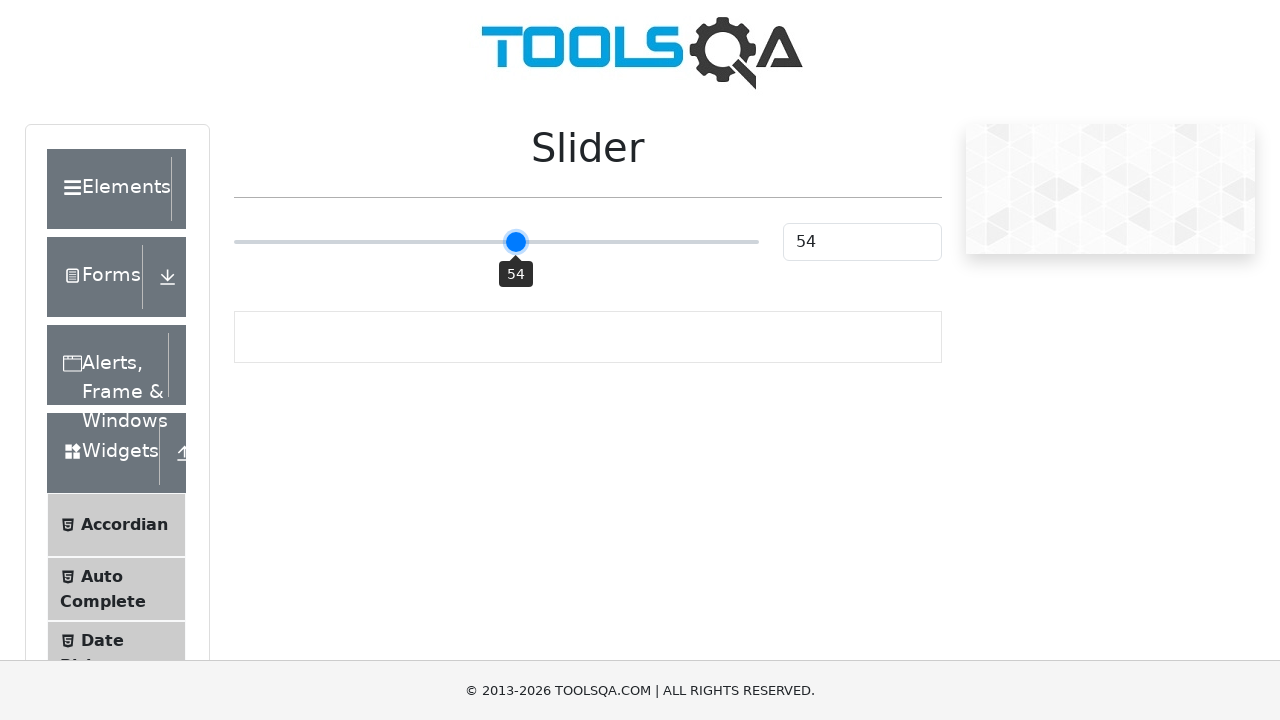

Retrieved input field value: 54
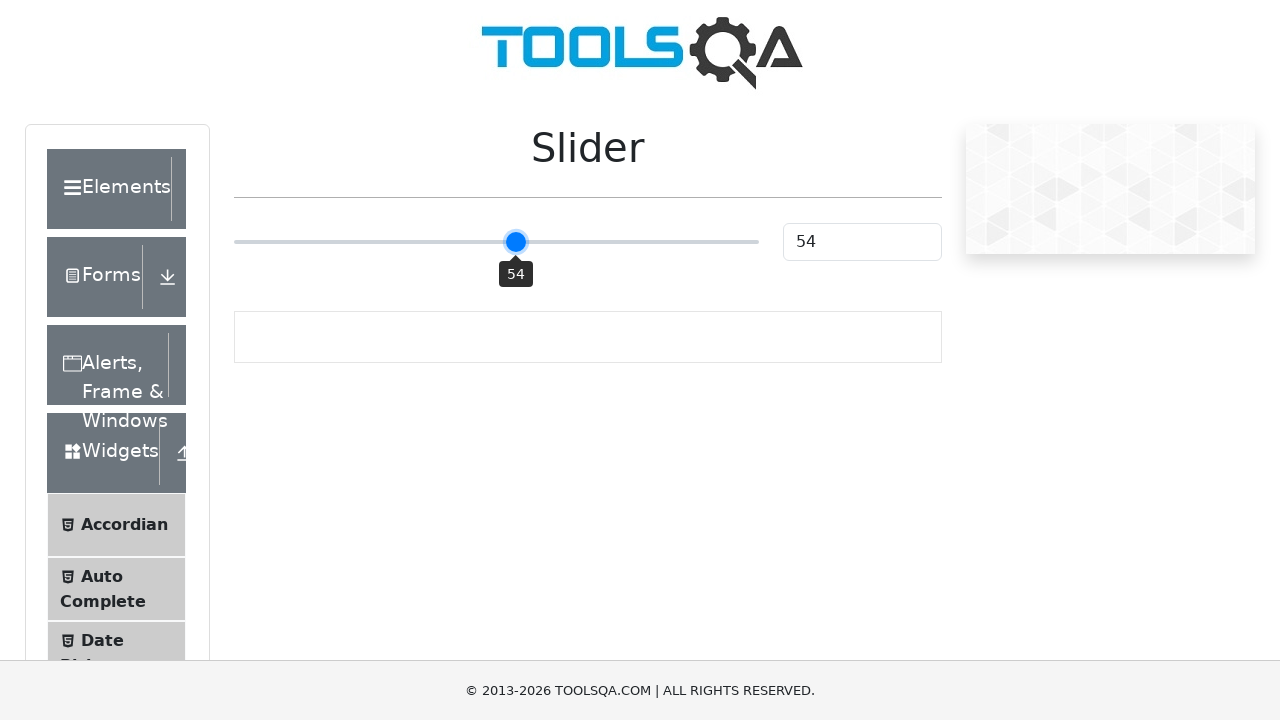

Verified that tooltip value and input field value match
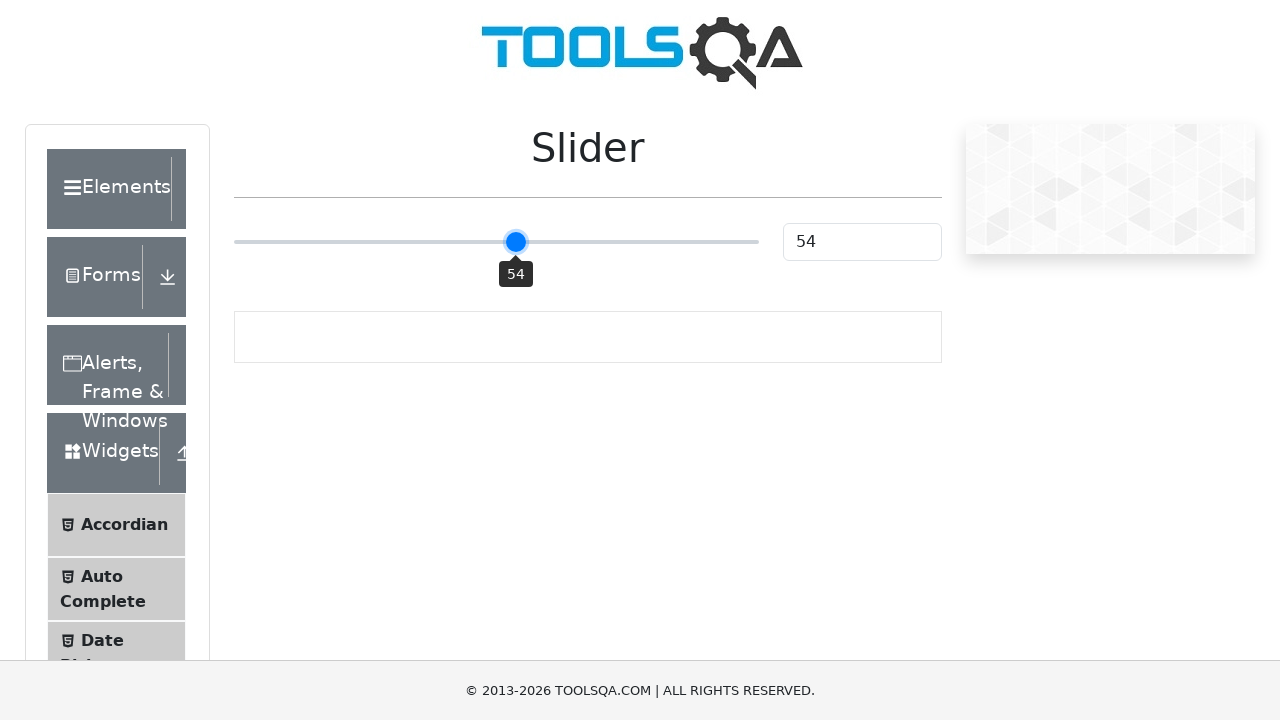

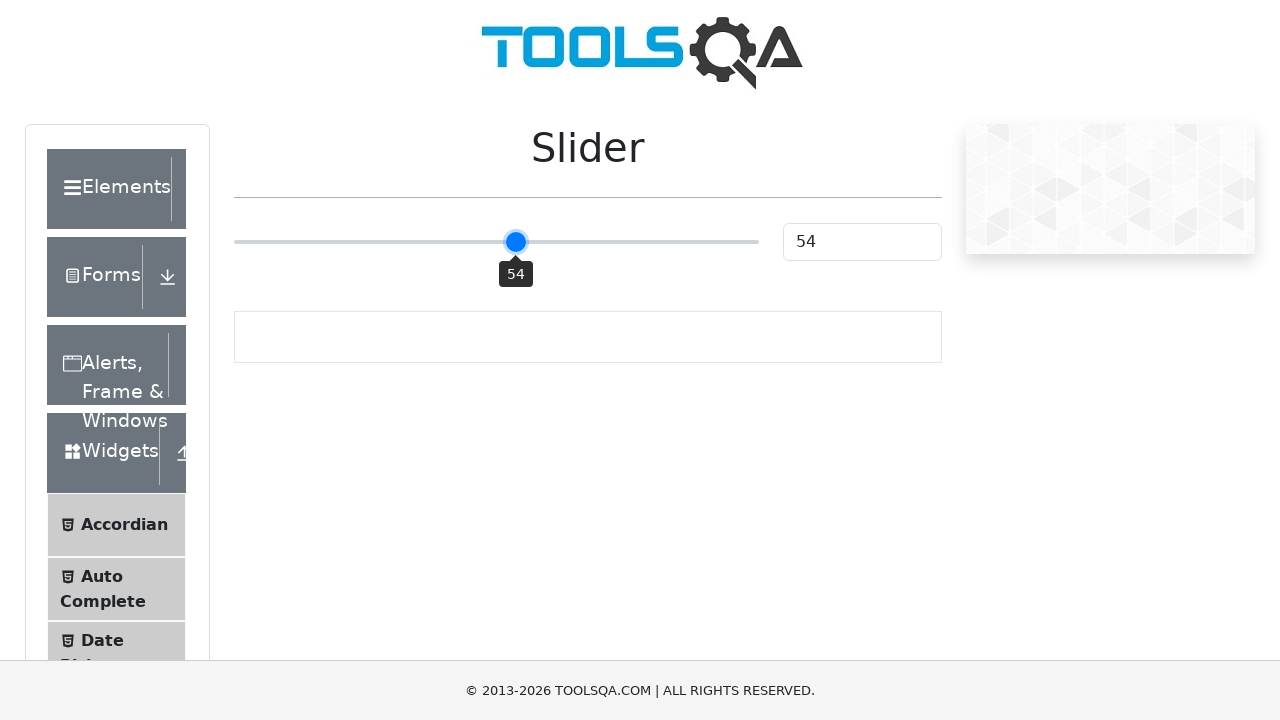